Tests the SpiceJet flight booking date picker by selecting a departure date and a return date from the calendar widgets.

Starting URL: https://www.spicejet.com/

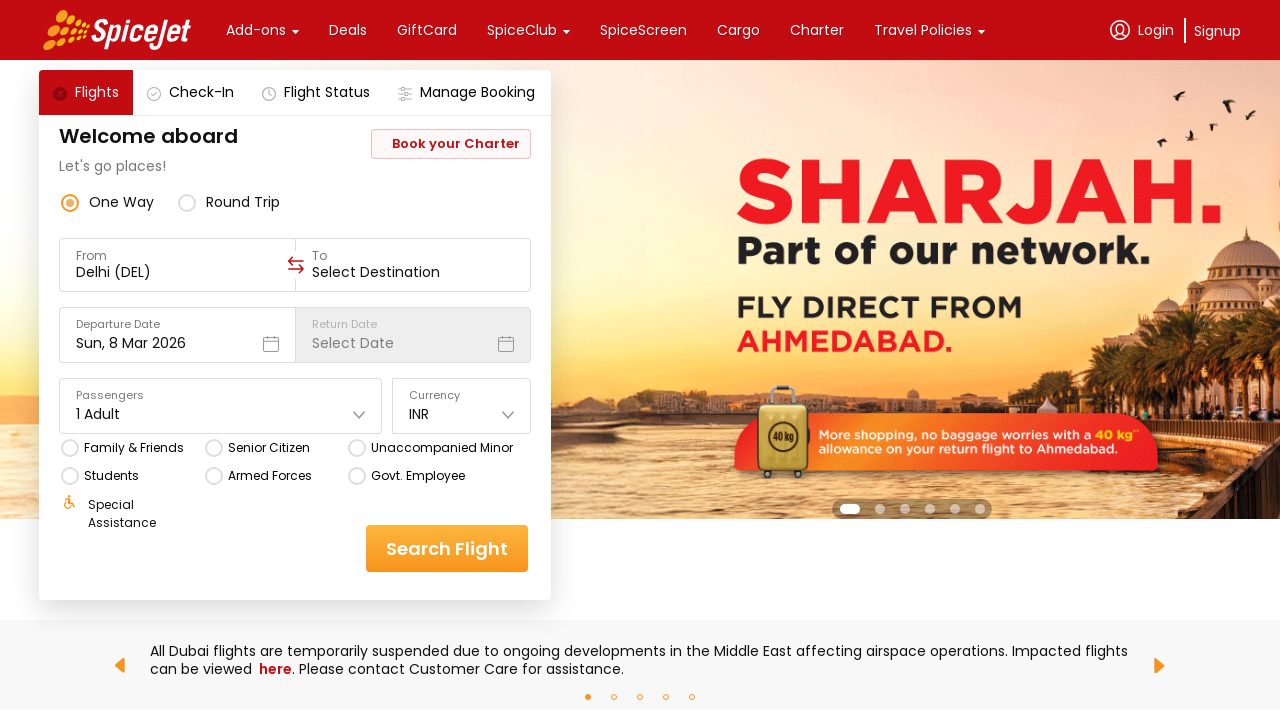

Clicked on departure date dropdown to open calendar at (177, 344) on div[data-testid='departure-date-dropdown-label-test-id'] div >> nth=1
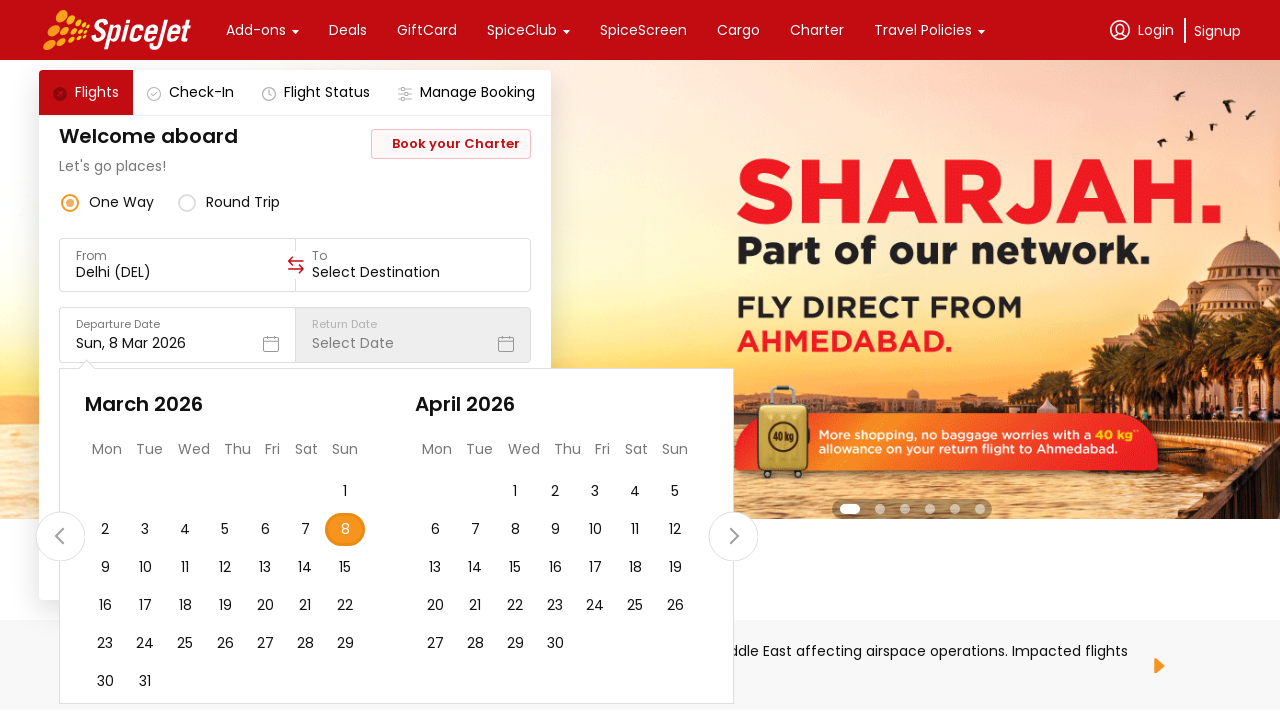

Calendar appeared with available dates
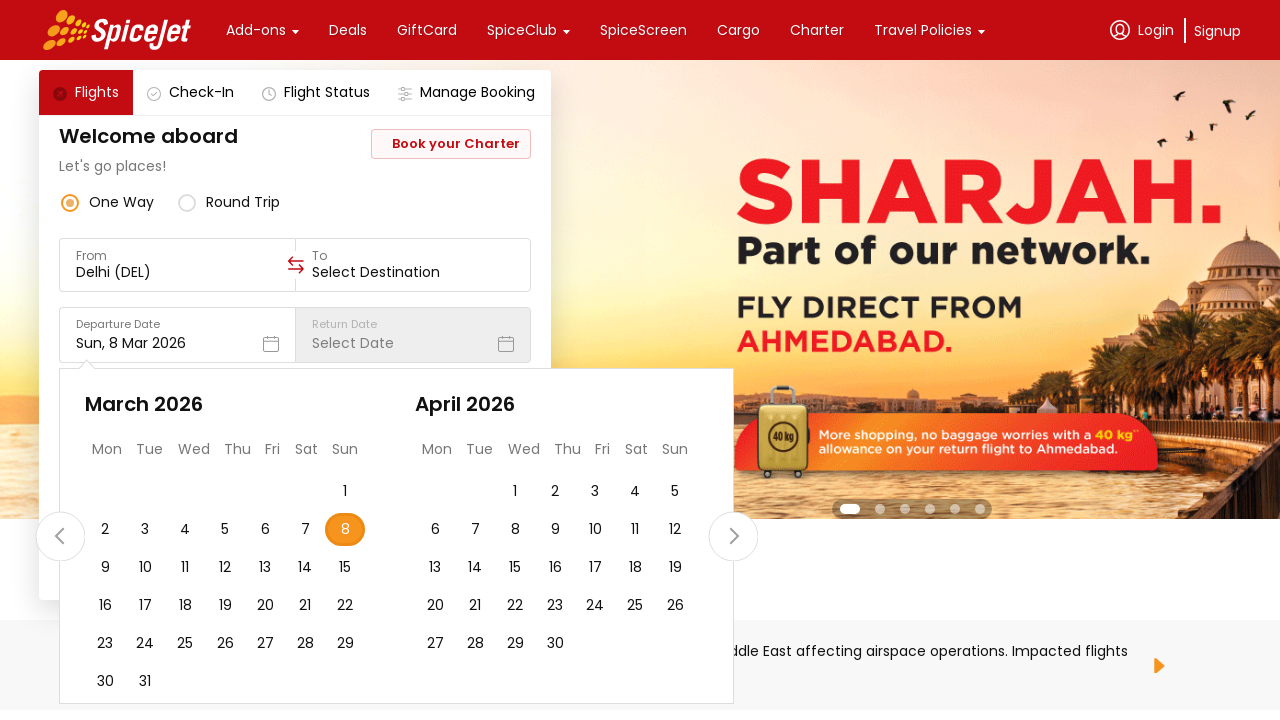

Selected 15th as departure date at (345, 568) on div[data-testid*='calendar-day-15'] >> nth=0
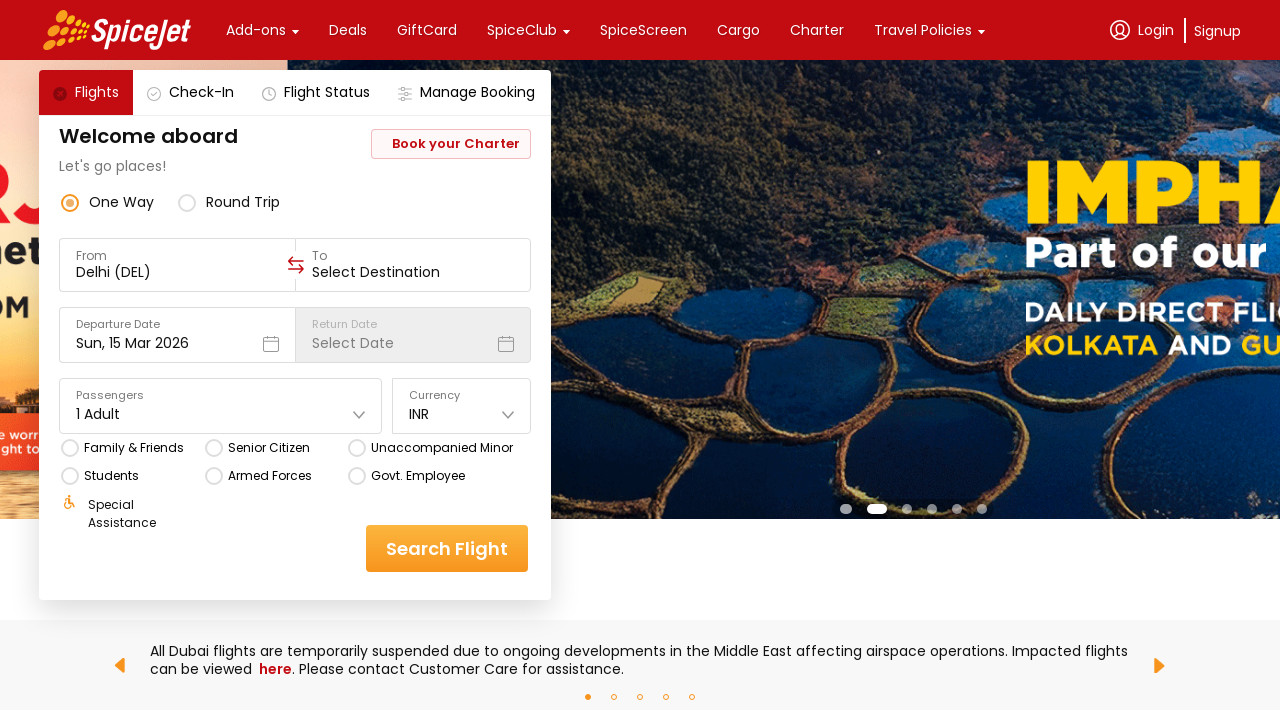

Waited for calendar to close after departure date selection
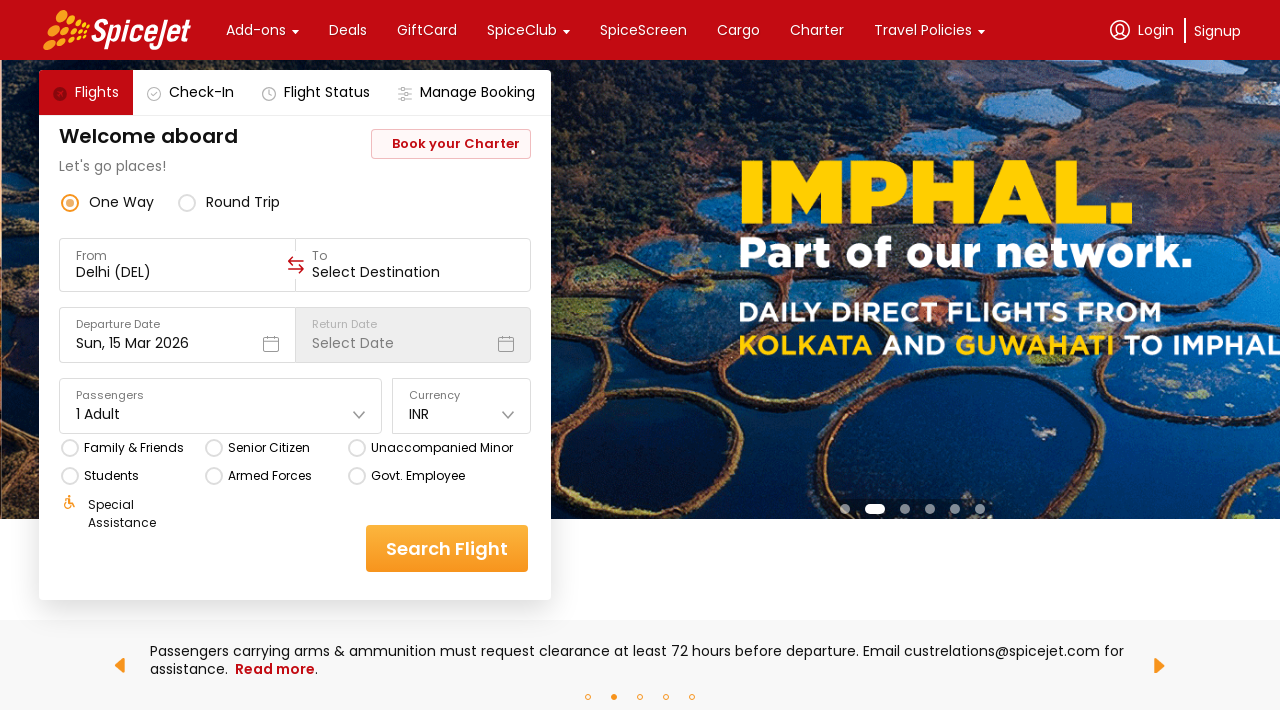

Clicked on return date dropdown to open calendar at (413, 344) on div[data-testid='return-date-dropdown-label-test-id'] div >> nth=1
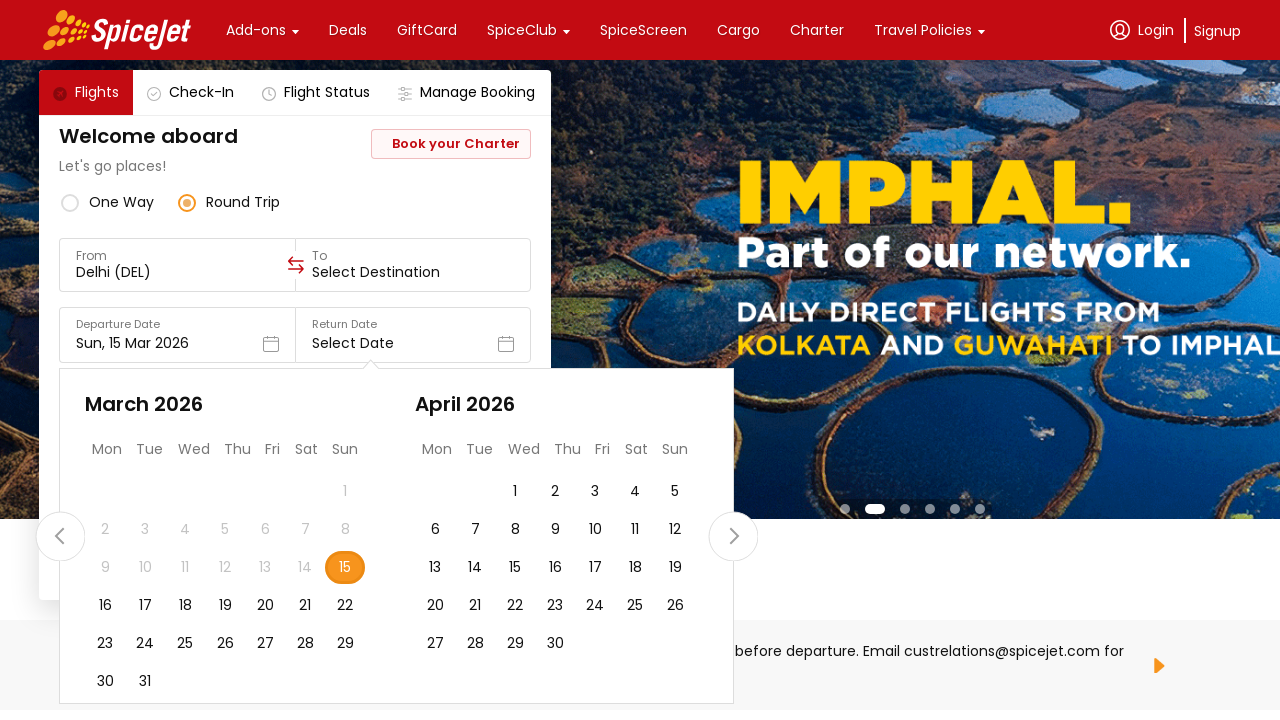

Calendar appeared with return date options
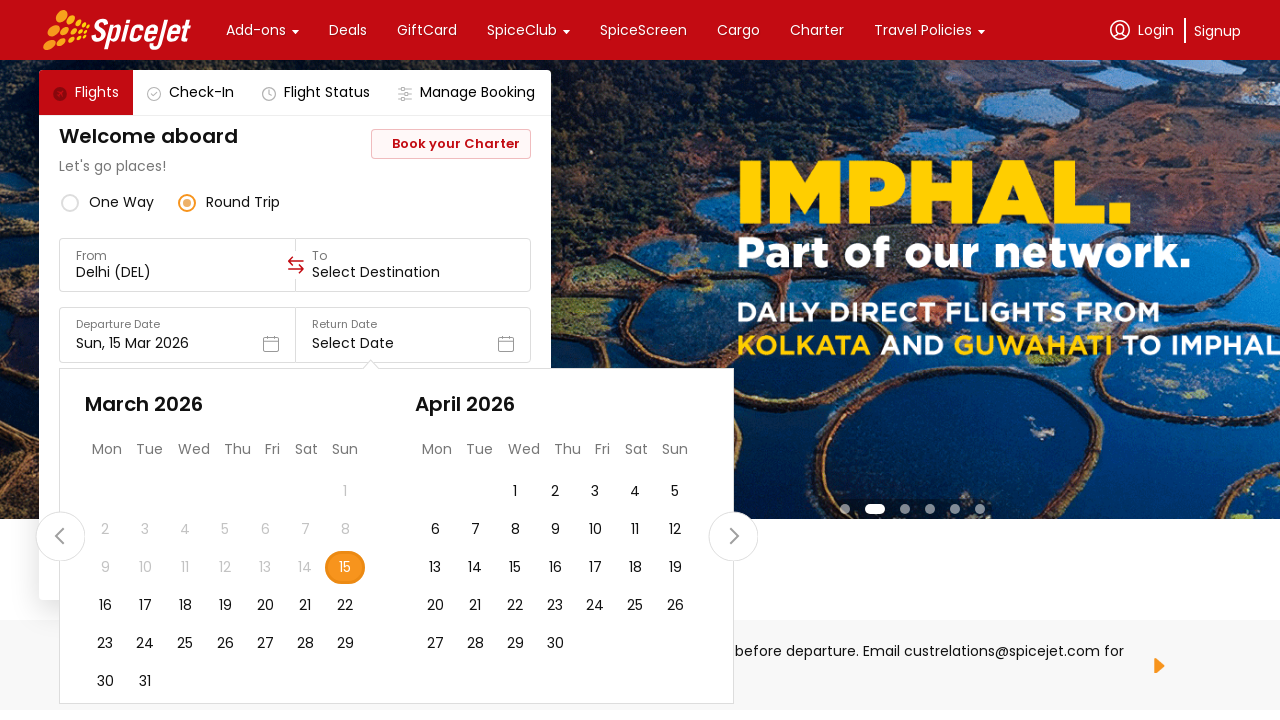

Selected 25th as return date at (185, 644) on div[data-testid*='calendar-day-25'] >> nth=0
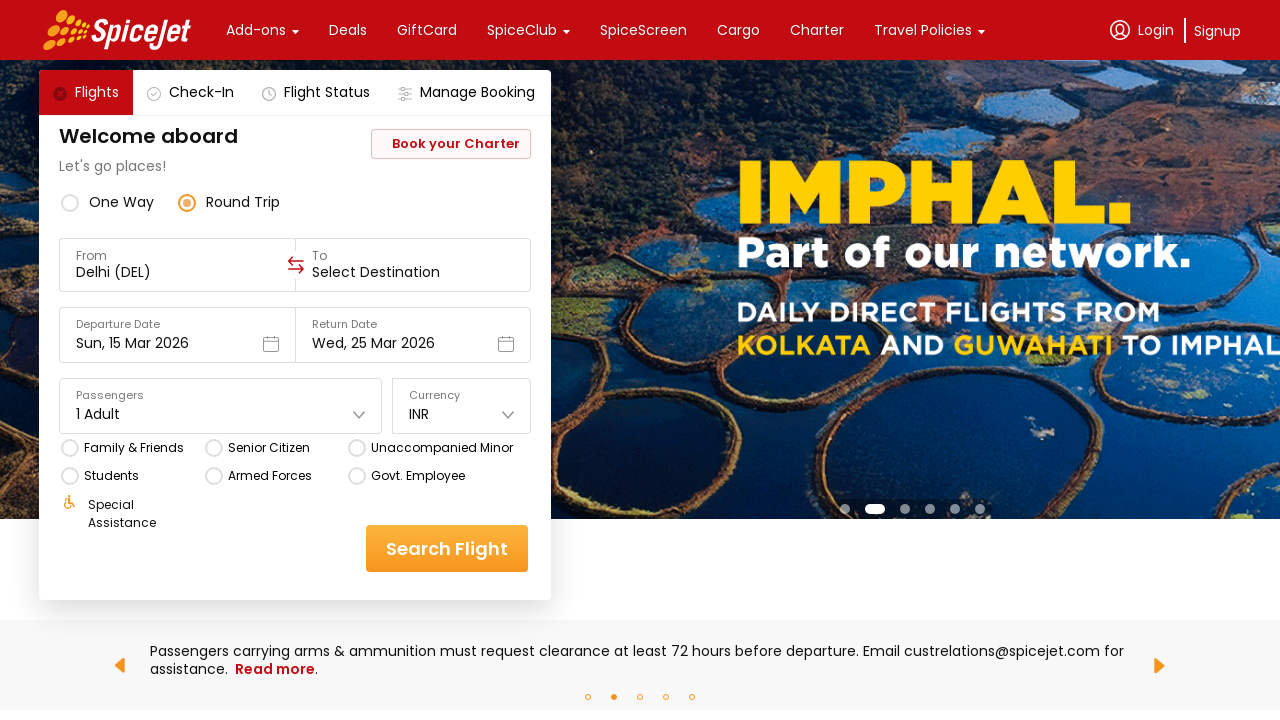

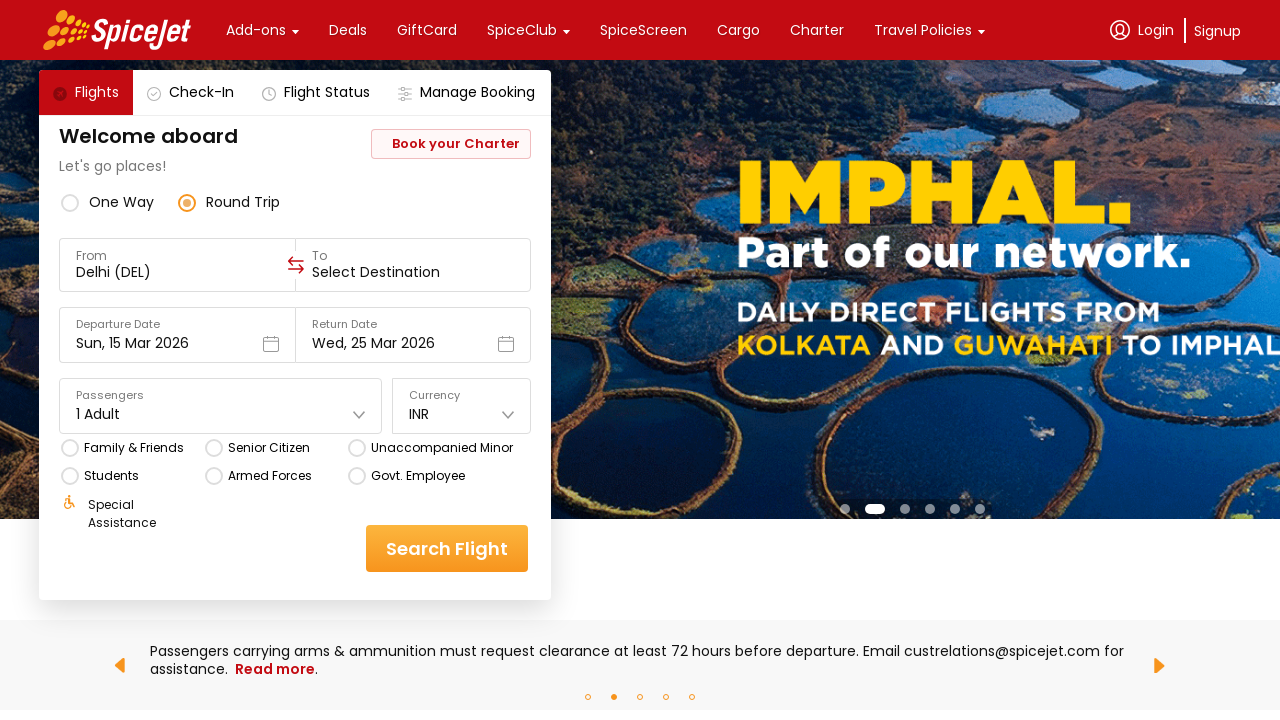